Navigates to the landing page of HakMate application and verifies the page title is correct.

Starting URL: https://hakmate-frontend.vercel.app

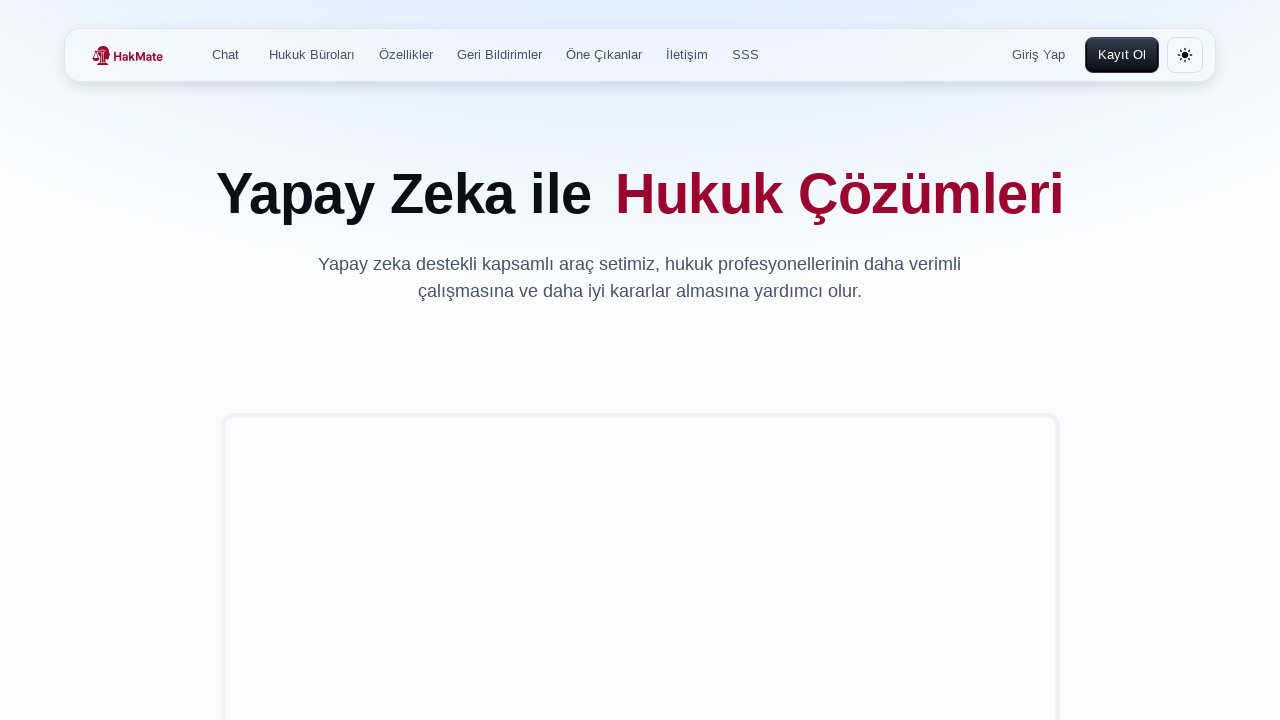

Navigated to HakMate landing page
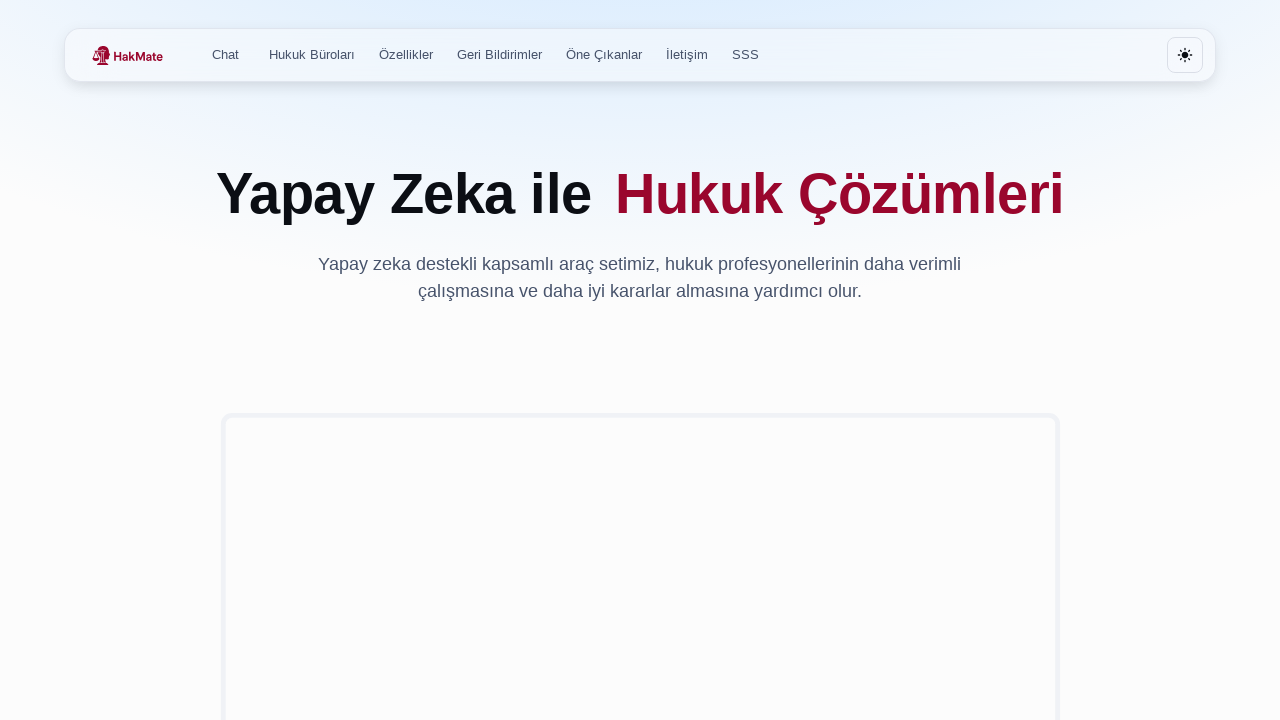

Verified page title is 'HakMate'
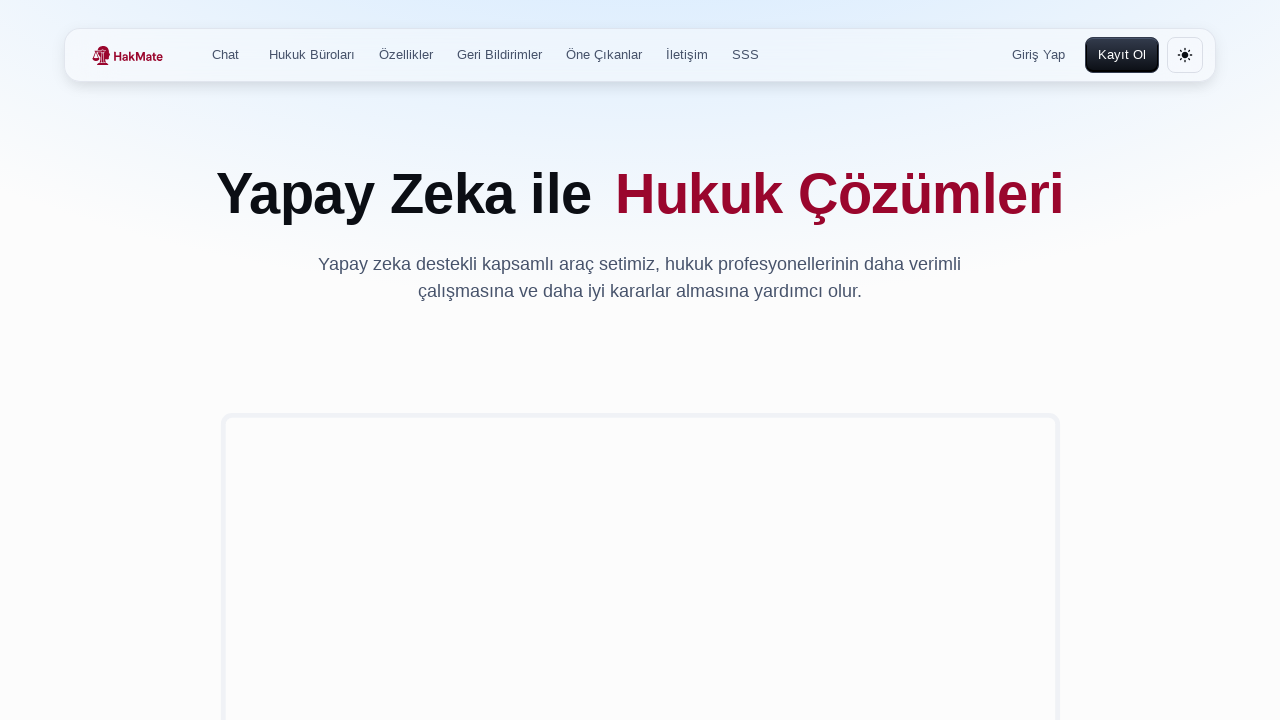

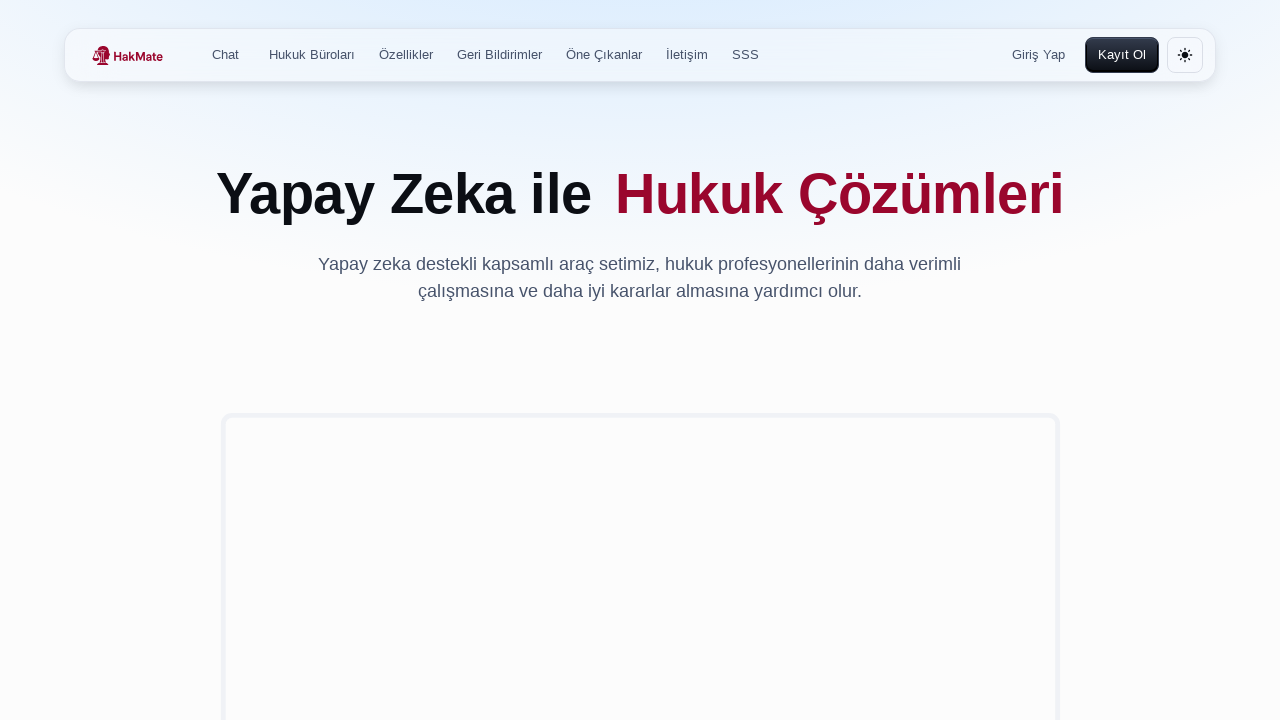